Tests if the Price column is properly sorted in ascending order by clicking the column header and verifying the sort order

Starting URL: https://dev-squarelocal.codeless-universe.com

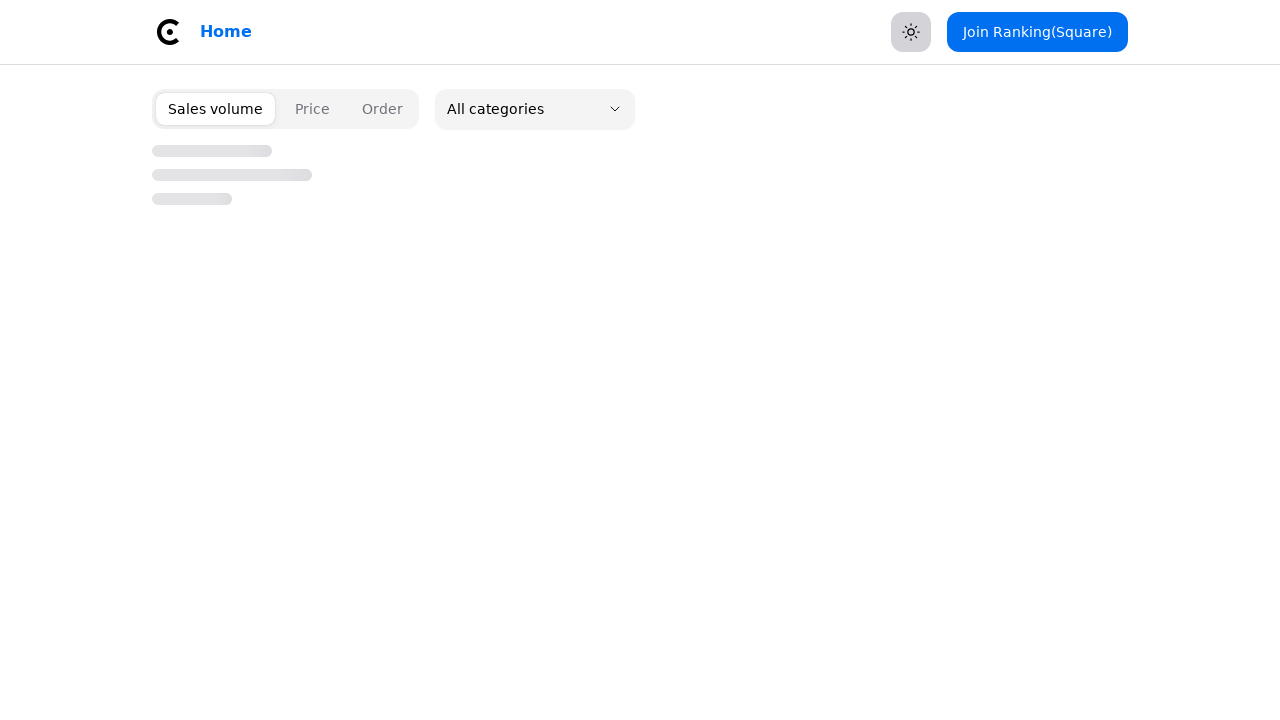

Waited for Price column header to be available
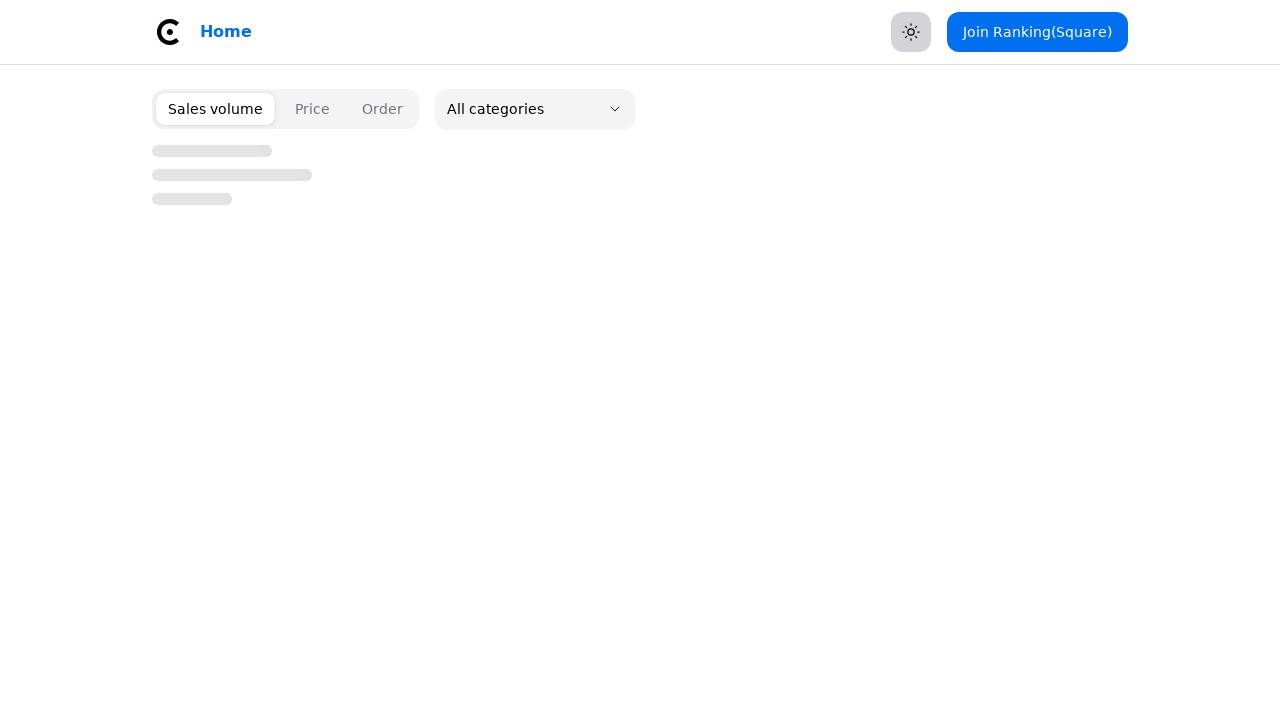

Clicked Price column header to sort in ascending order at (312, 109) on [data-key=avgPrice]
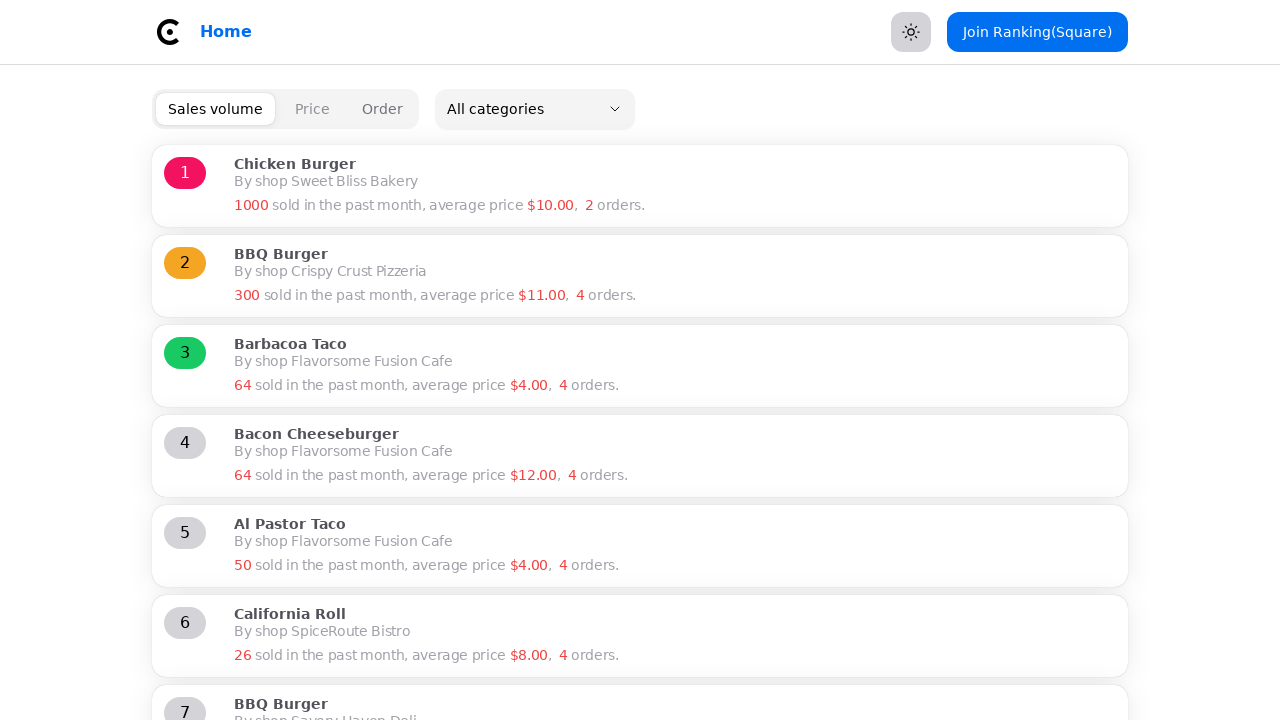

Waited 2 seconds for sorted results to load
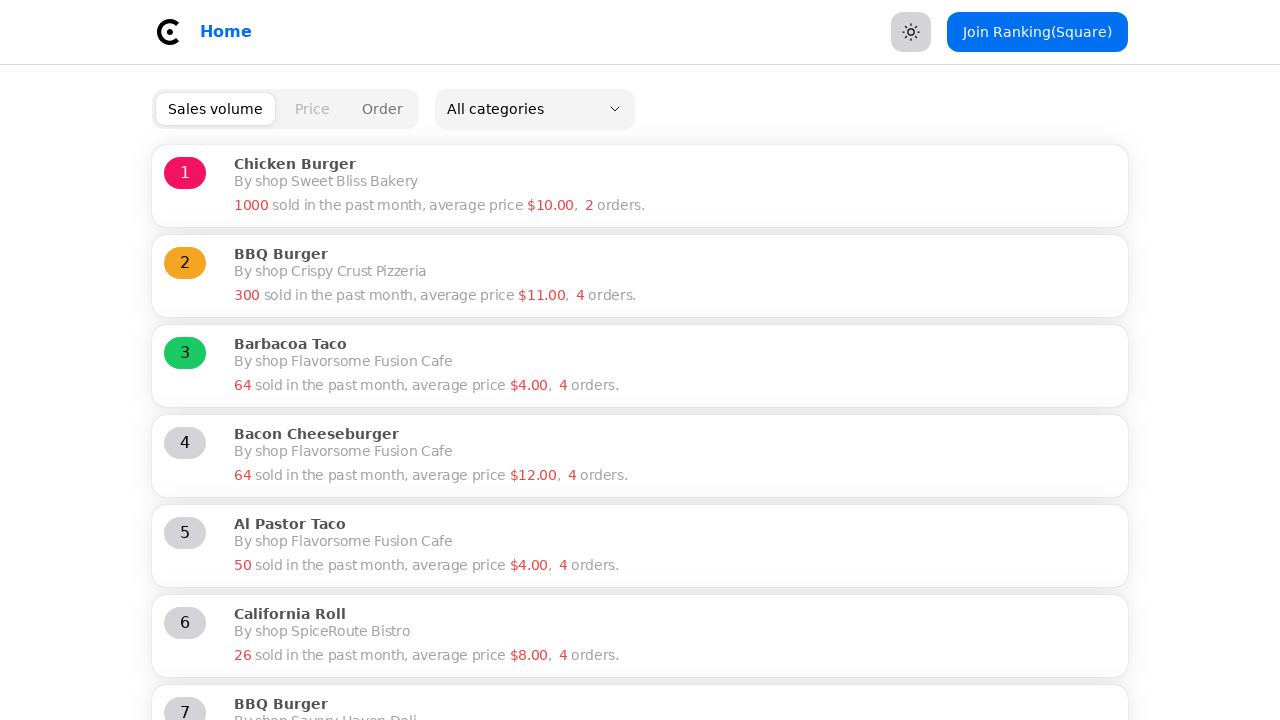

Verified price data is displayed on the page
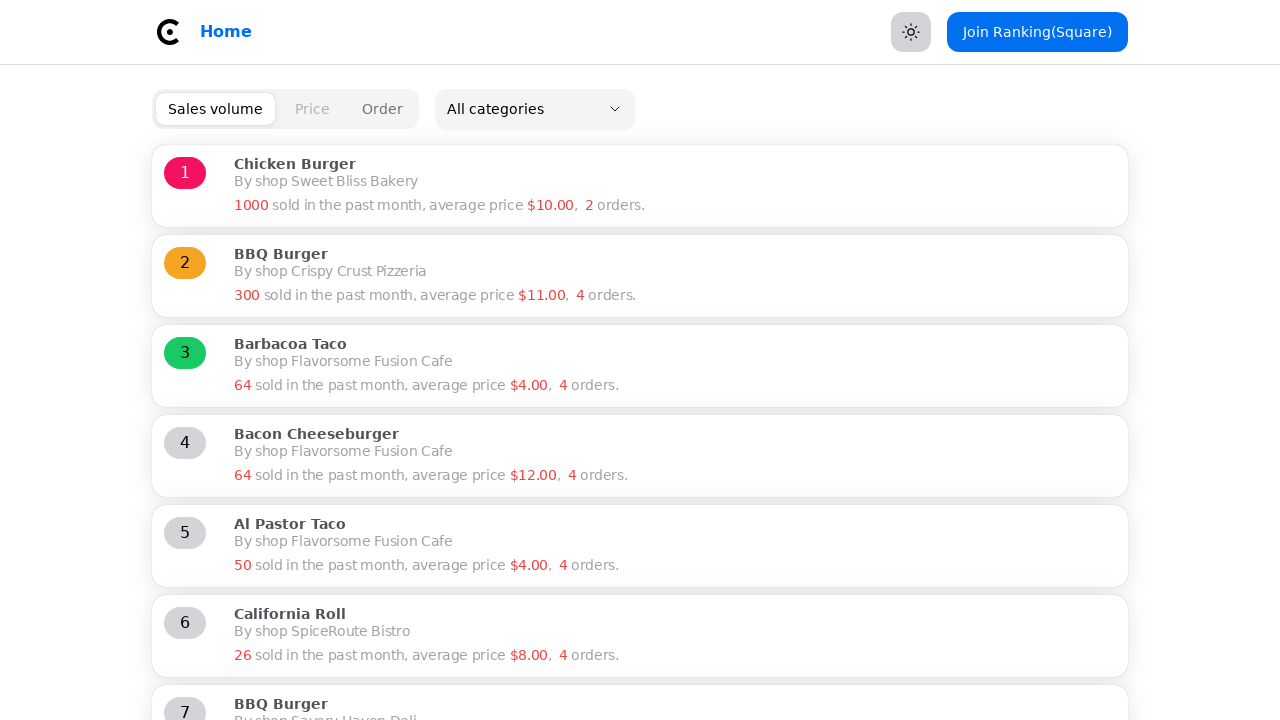

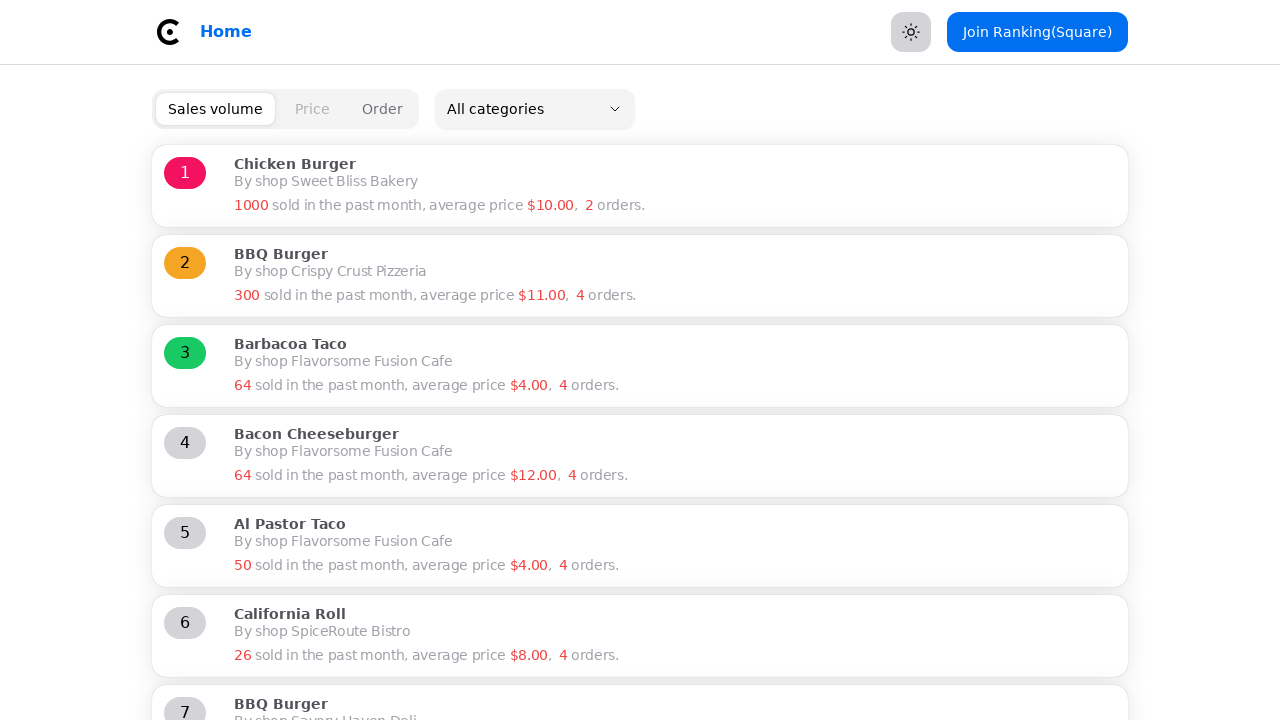